Navigates to Rahul Shetty Academy homepage and verifies the page loads by checking that the page title is present

Starting URL: https://rahulshettyacademy.com

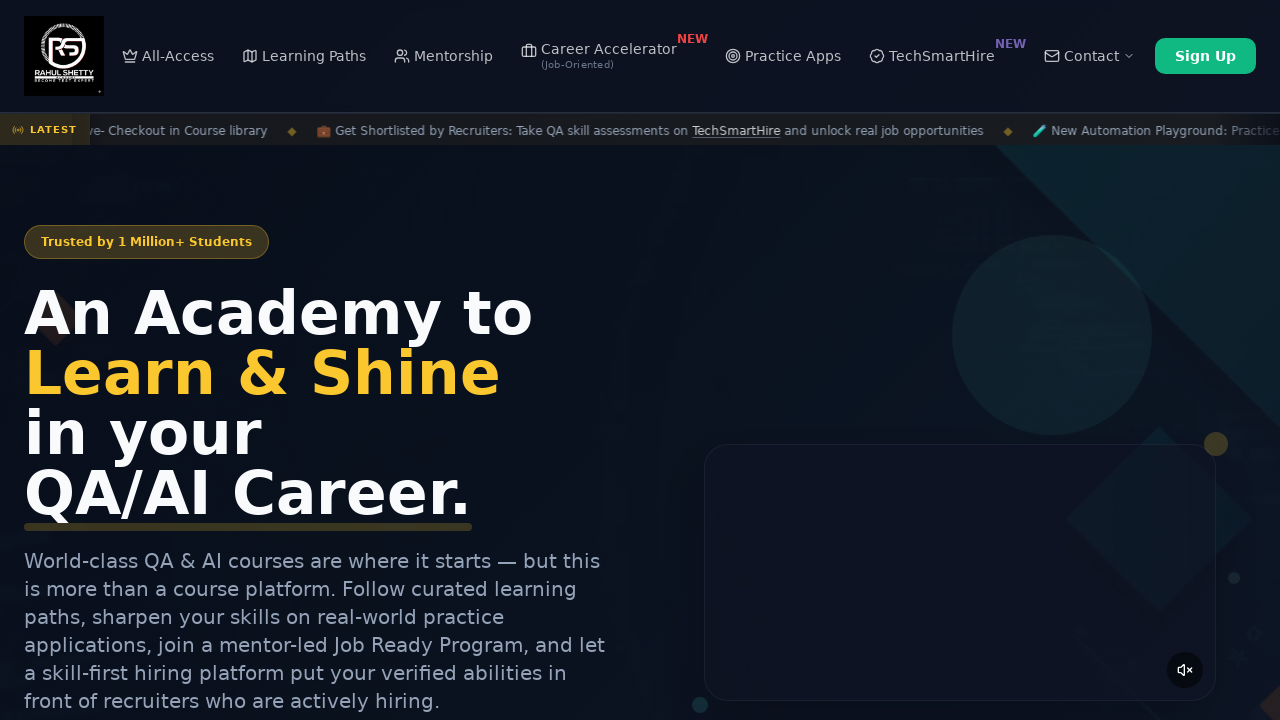

Navigated to Rahul Shetty Academy homepage
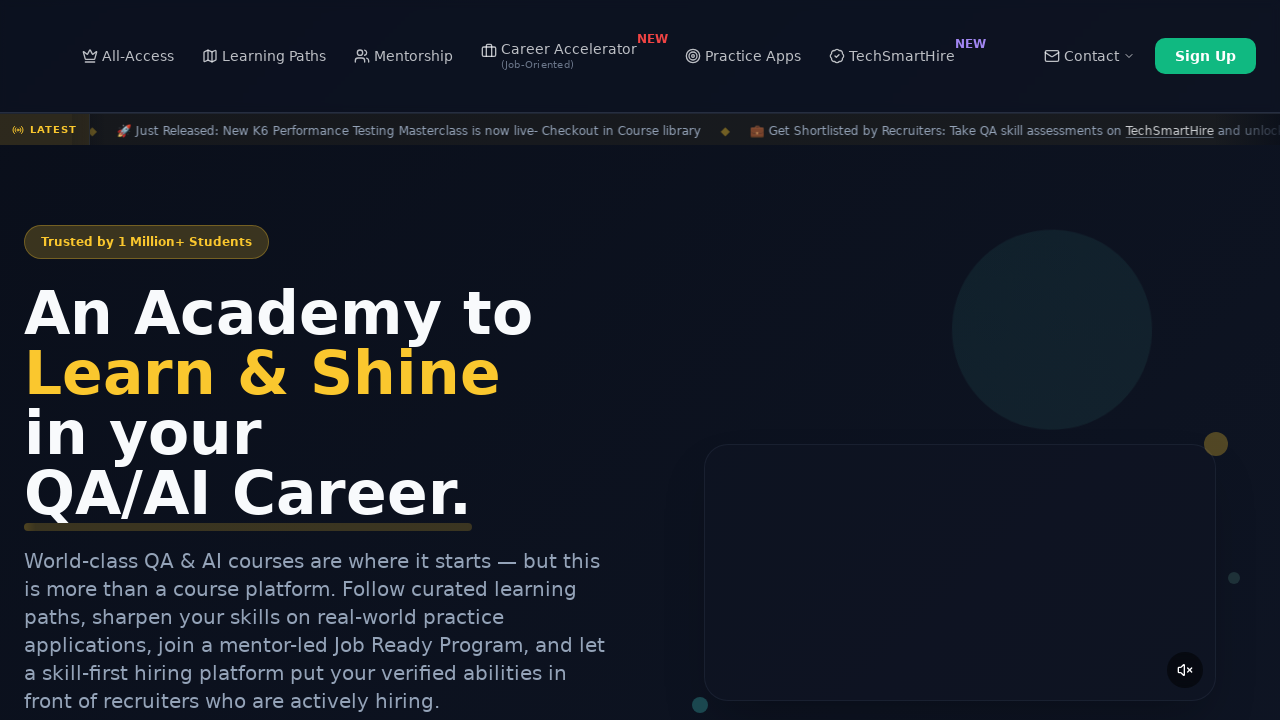

Page fully loaded (domcontentloaded)
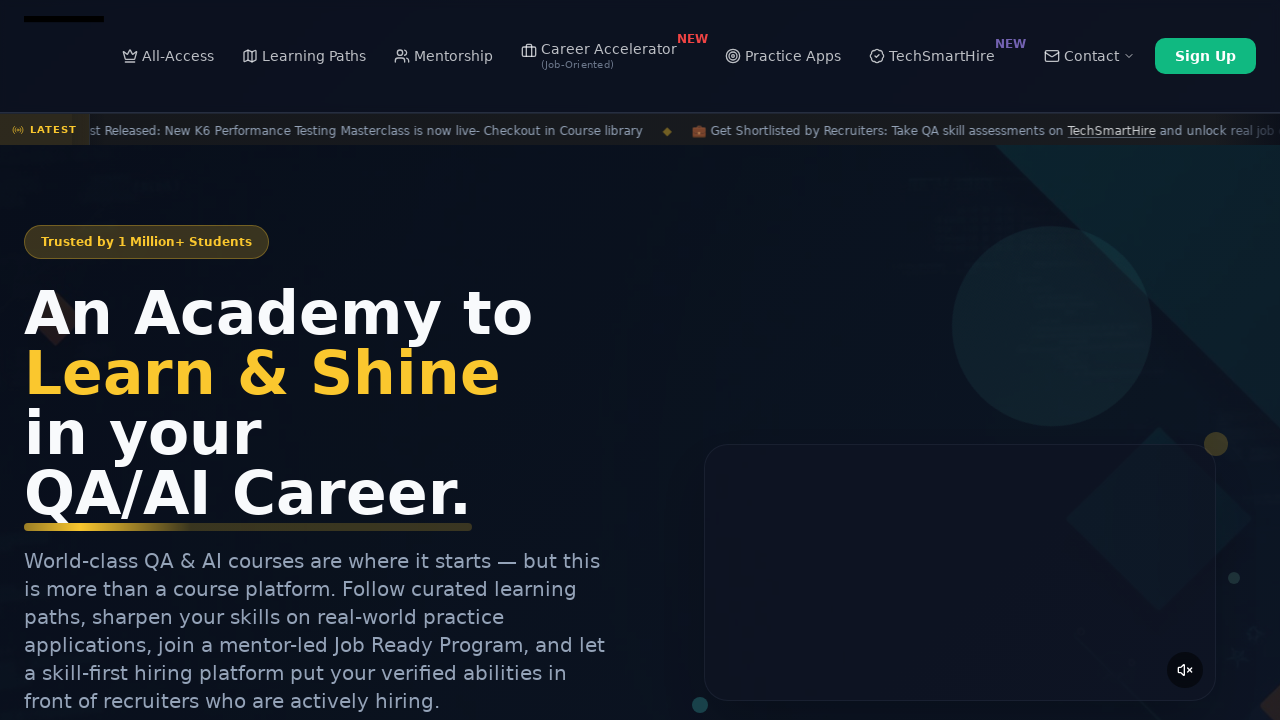

Retrieved page title: Rahul Shetty Academy | QA Automation, Playwright, AI Testing & Online Training
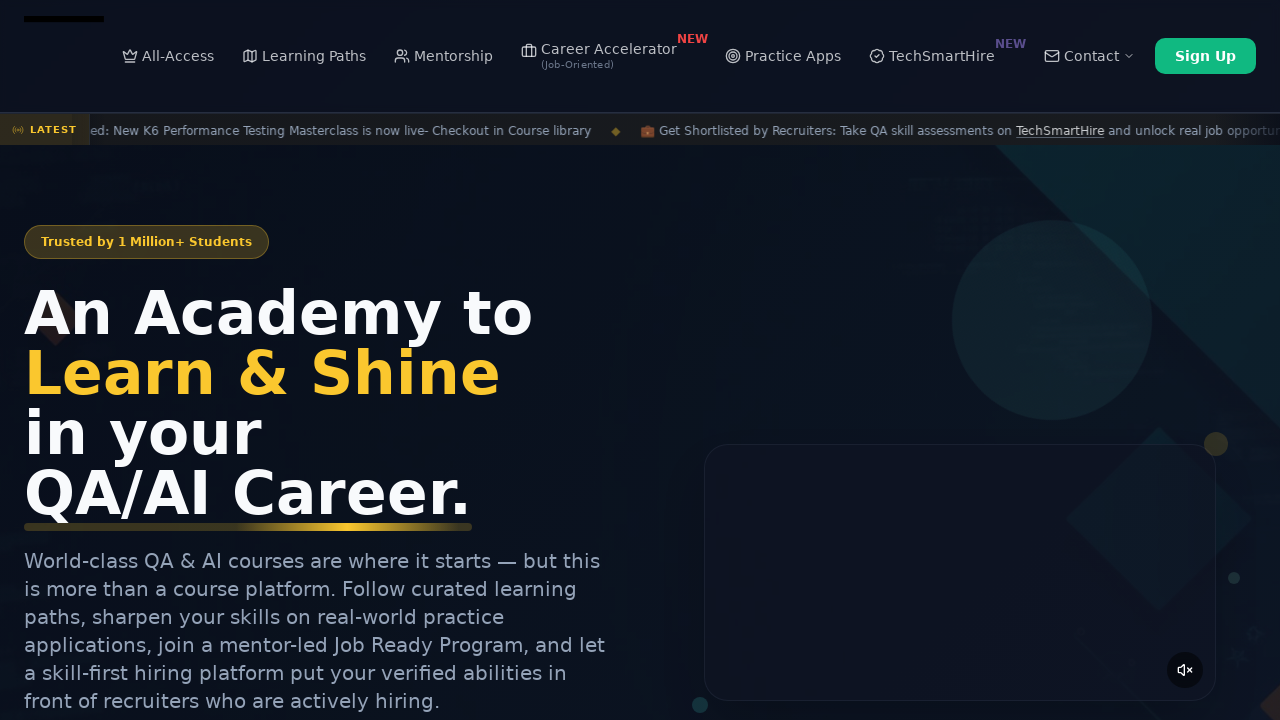

Verified page title is present and not empty
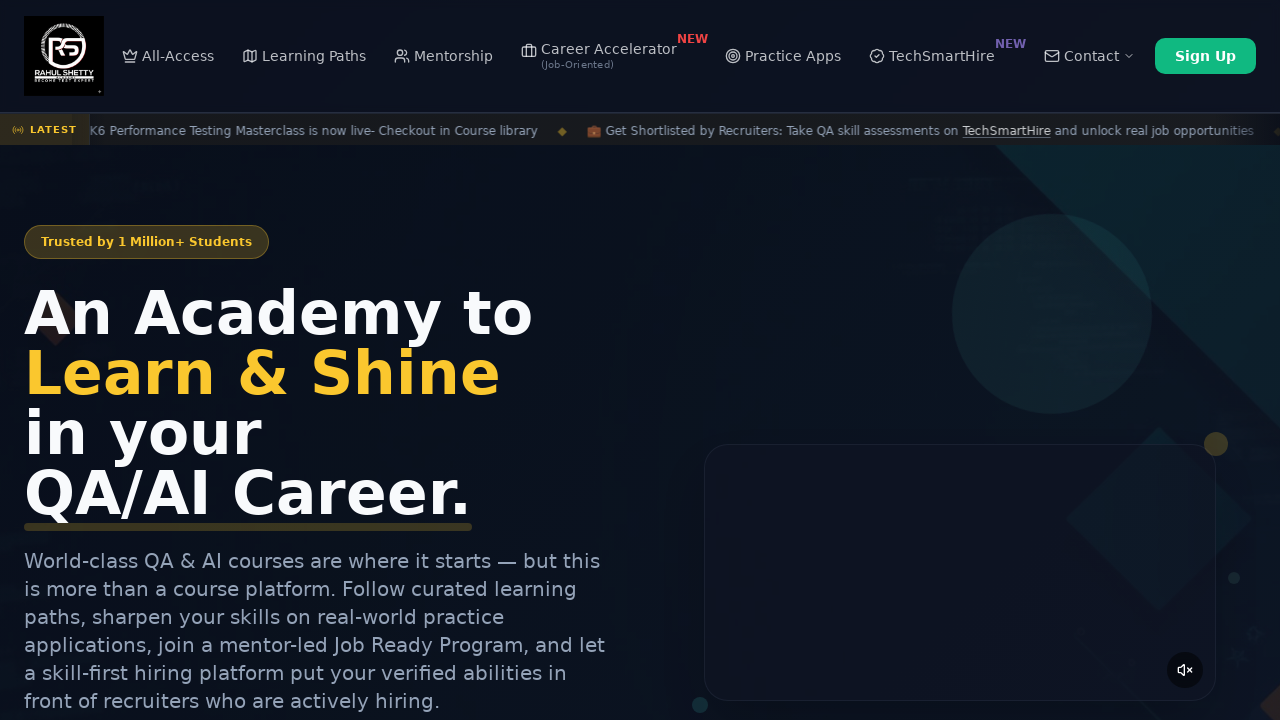

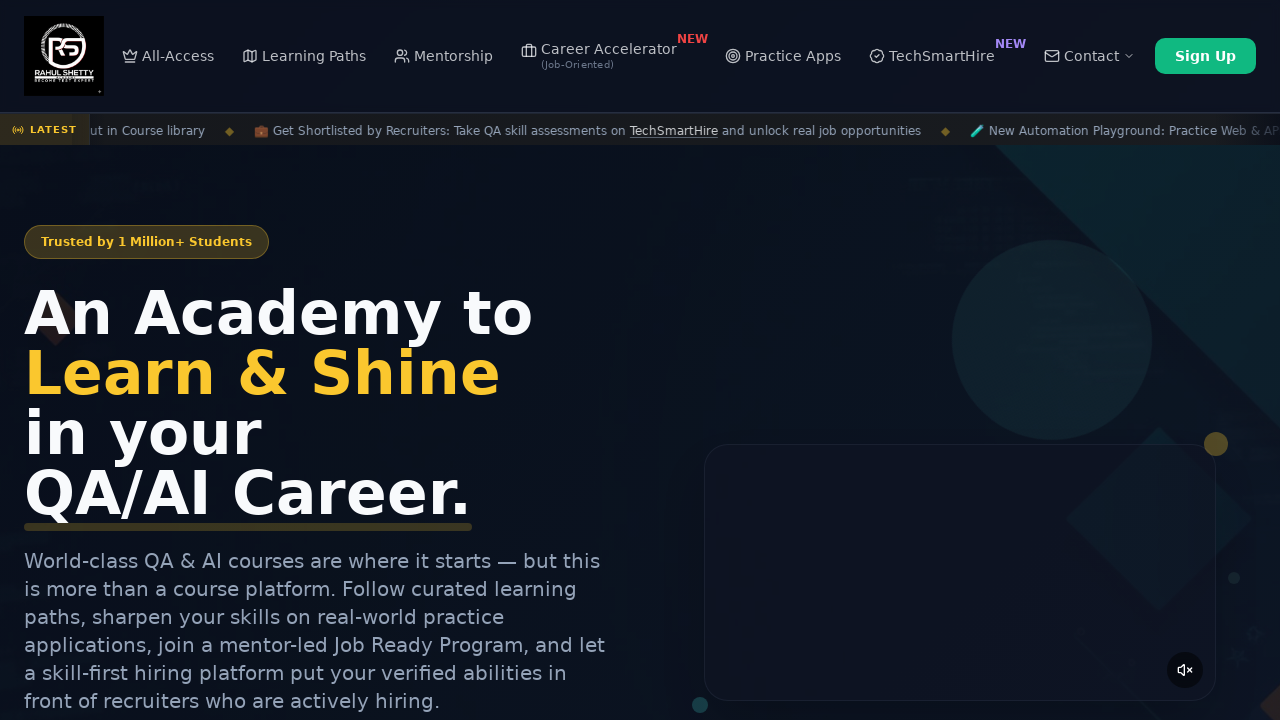